Tests filling a name input field on a test automation practice page using JavaScript execution to set the field value.

Starting URL: https://testautomationpractice.blogspot.com/

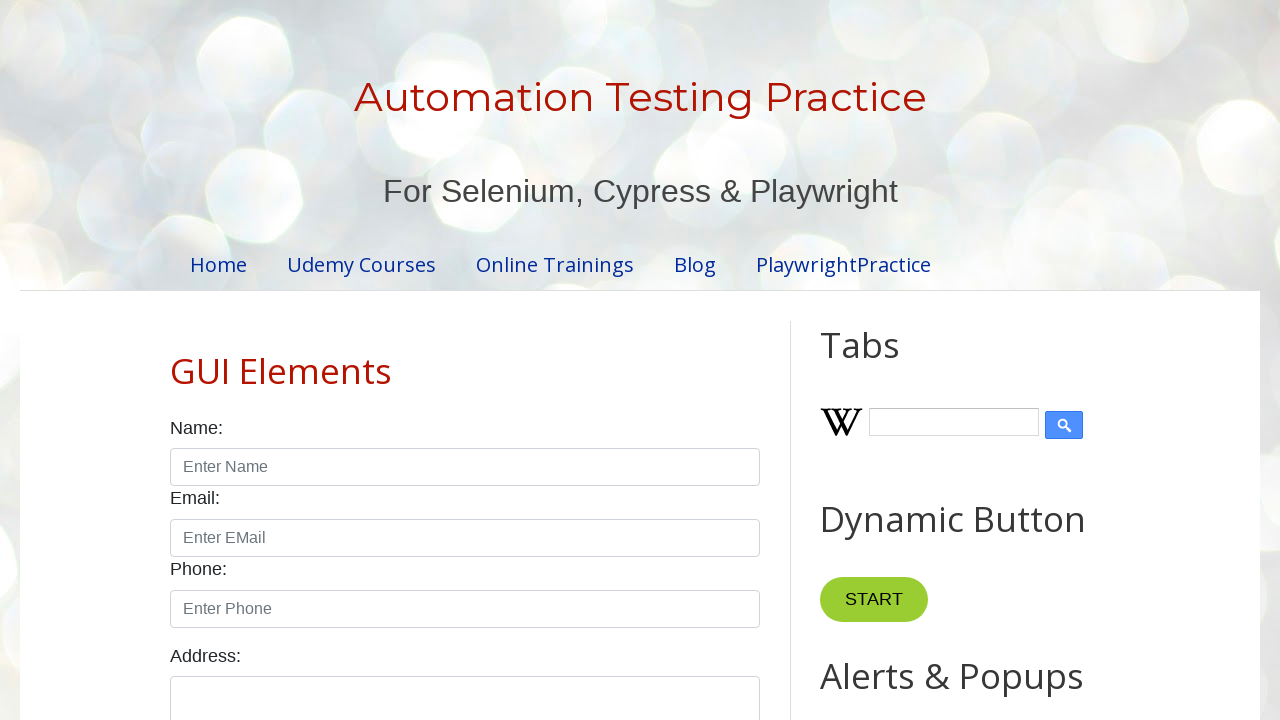

Navigated to test automation practice page
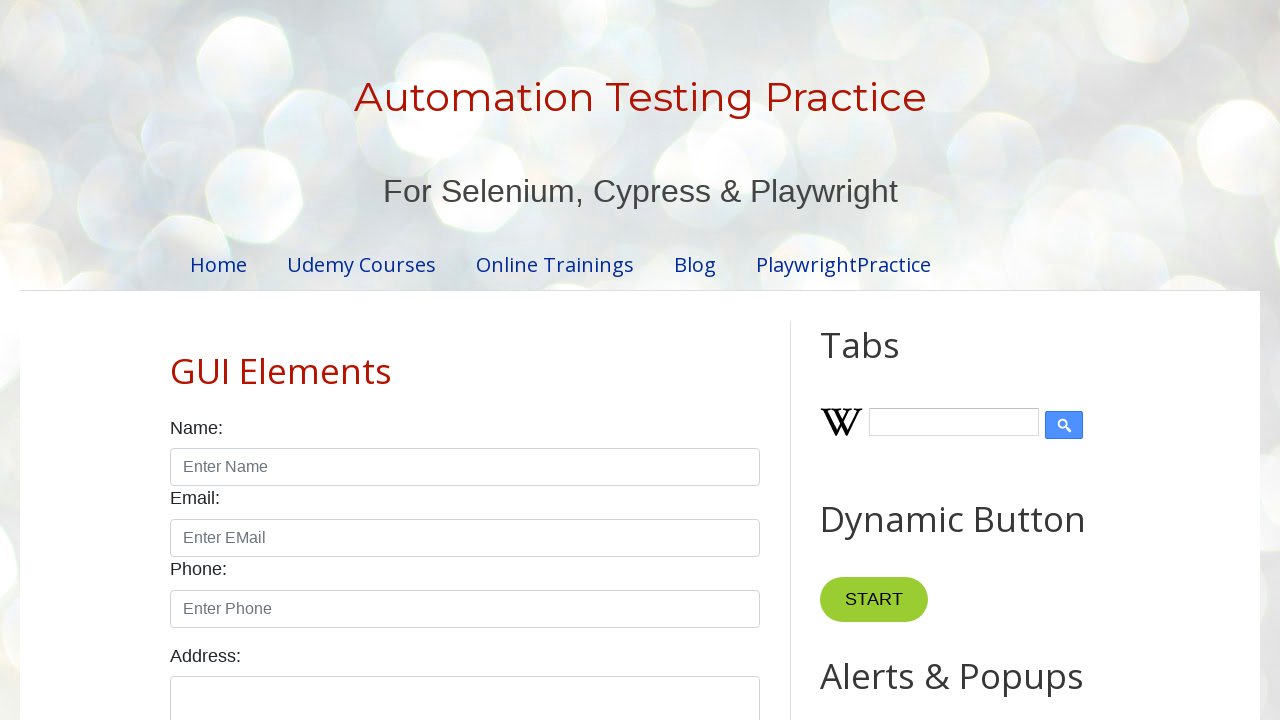

Filled name input field with 'Marinal Mishra' on #name
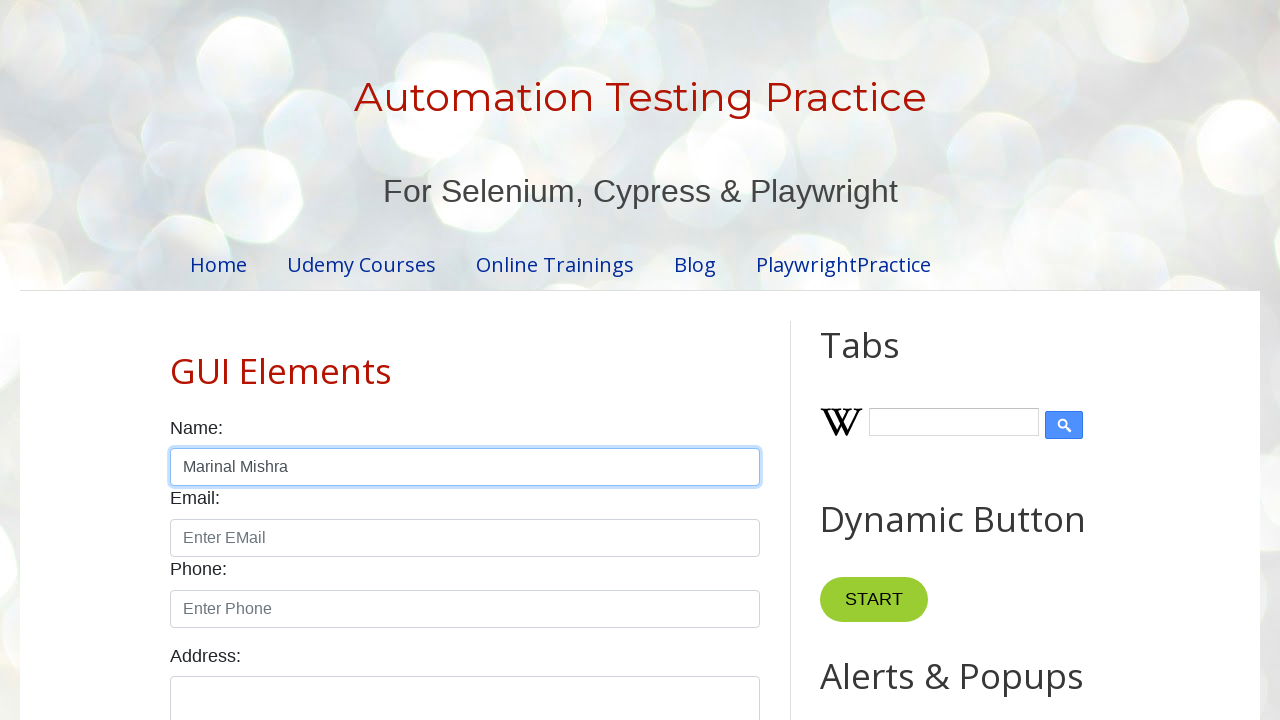

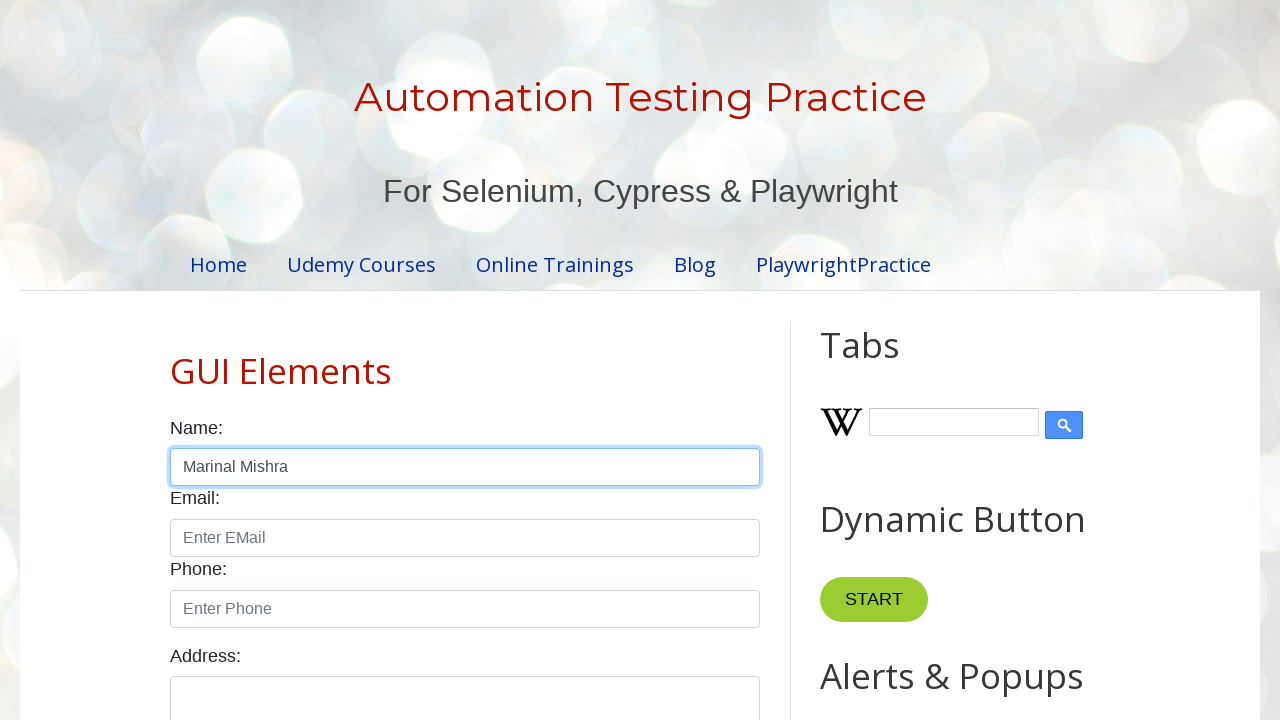